Tests that todo data persists after page reload

Starting URL: https://demo.playwright.dev/todomvc

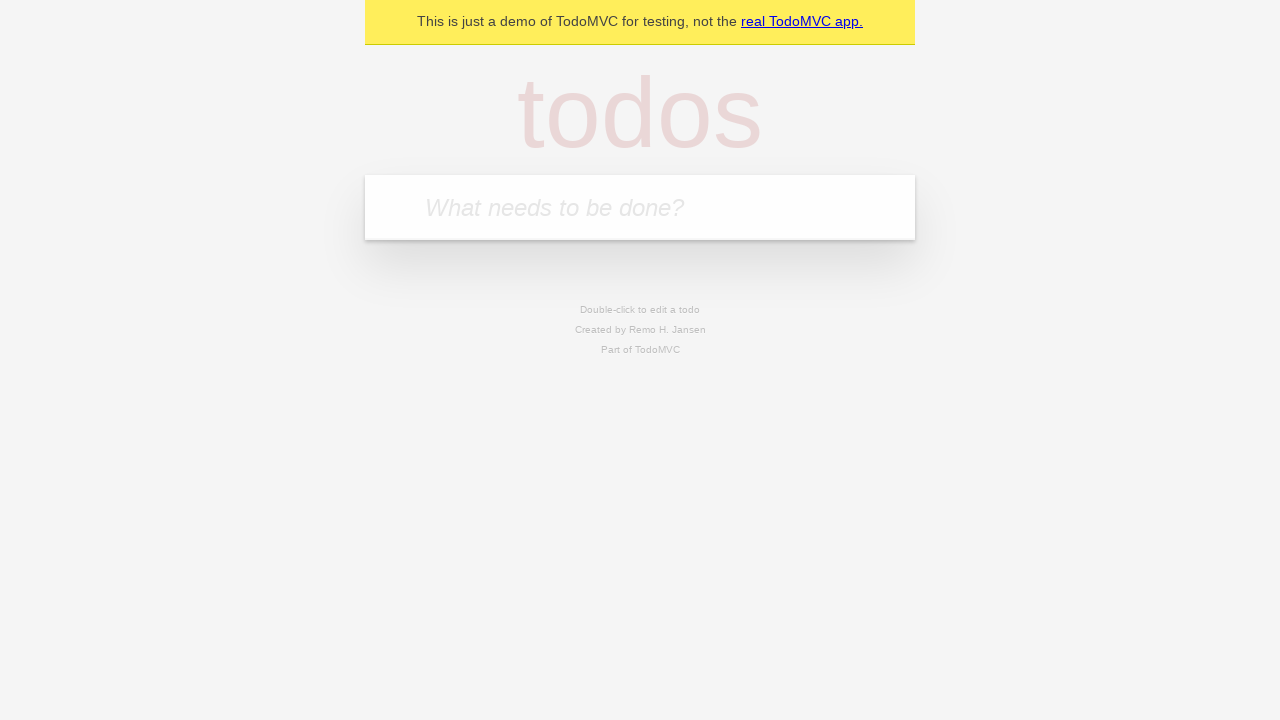

Filled todo input with 'buy some cheese' on internal:attr=[placeholder="What needs to be done?"i]
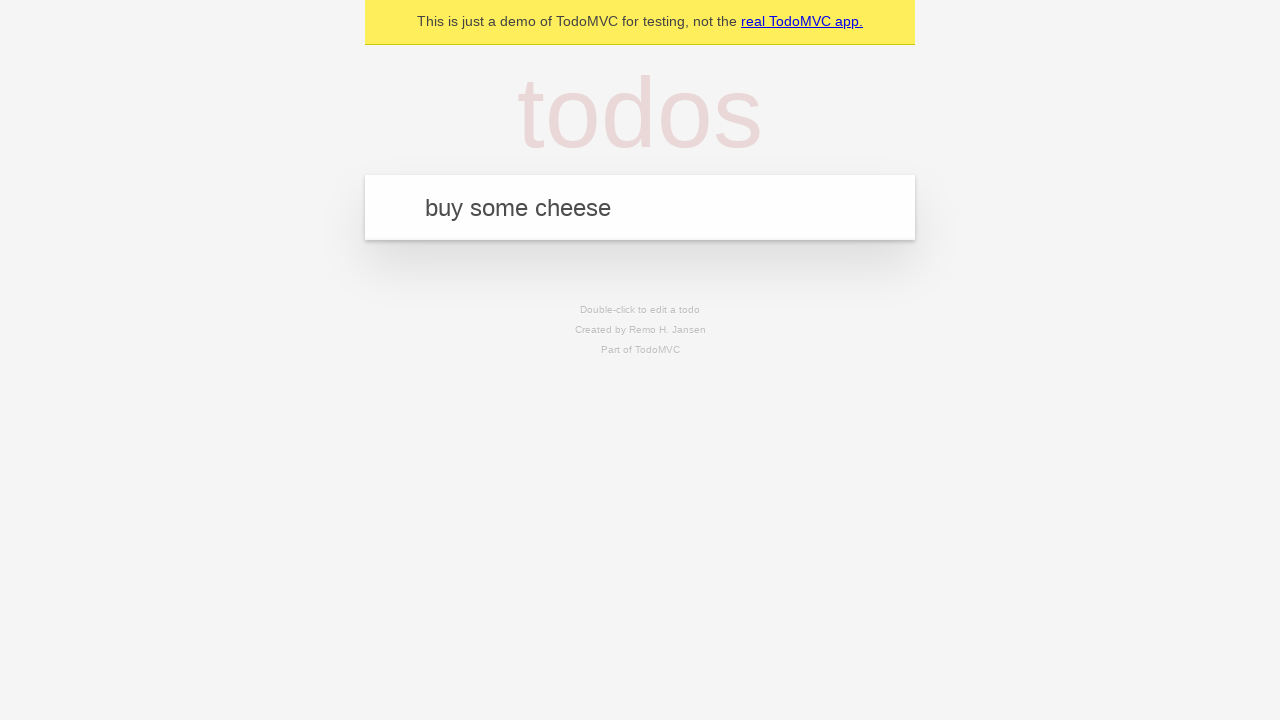

Pressed Enter to create first todo item on internal:attr=[placeholder="What needs to be done?"i]
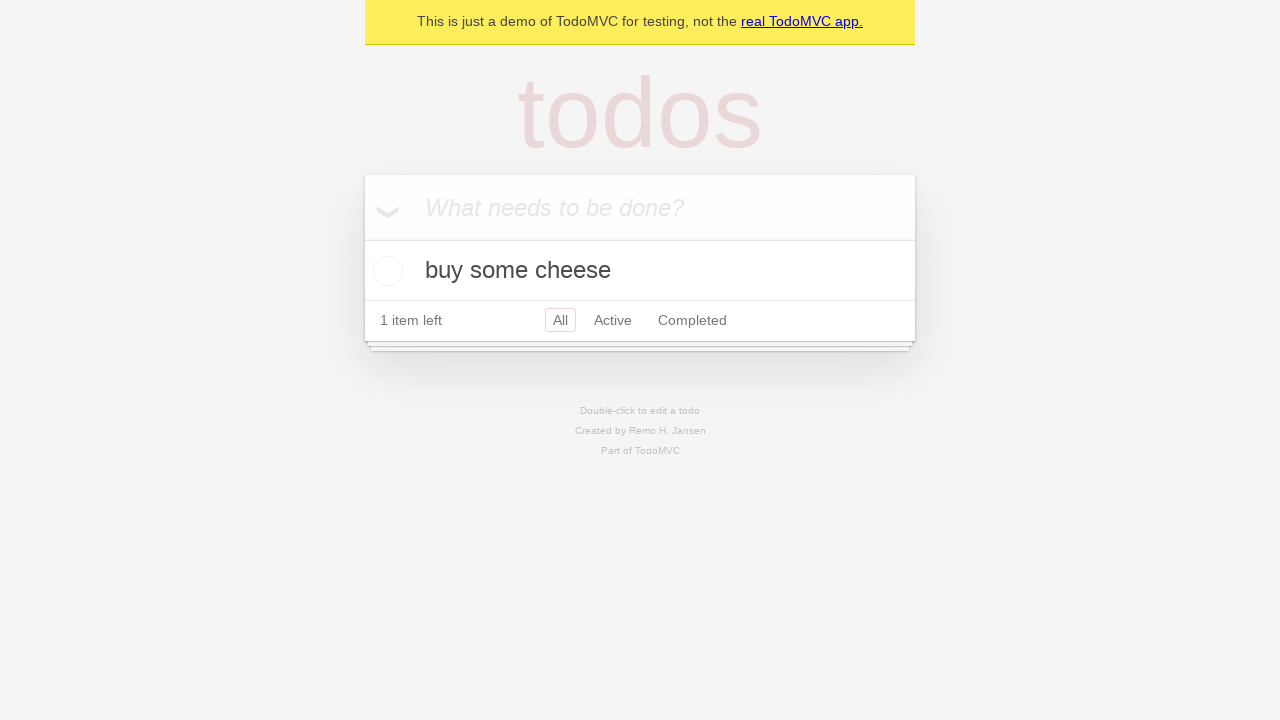

Filled todo input with 'feed the cat' on internal:attr=[placeholder="What needs to be done?"i]
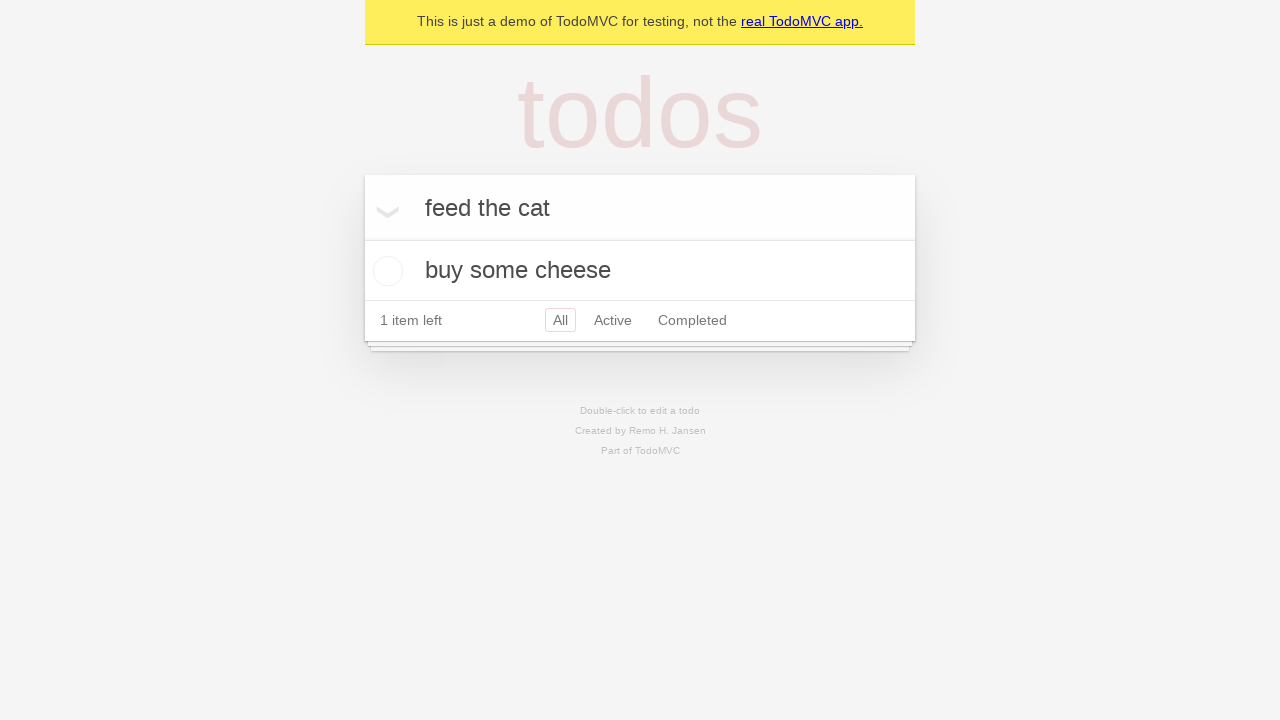

Pressed Enter to create second todo item on internal:attr=[placeholder="What needs to be done?"i]
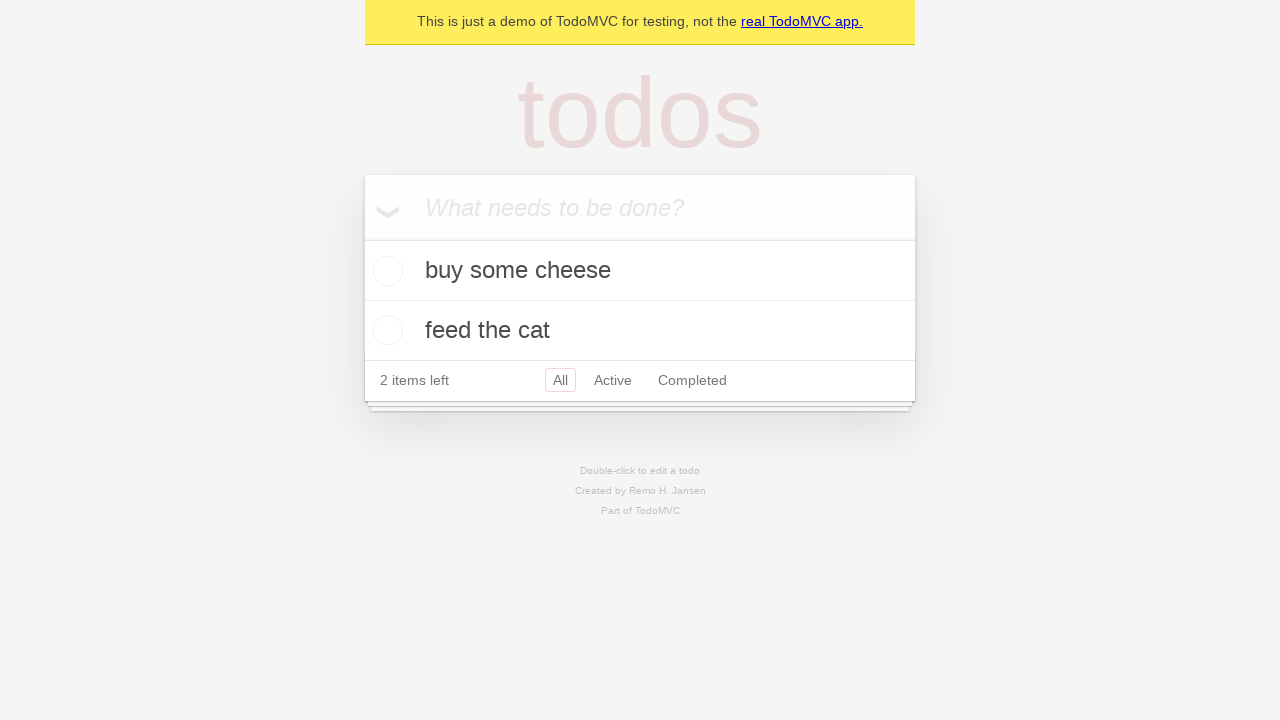

Checked the first todo item at (385, 271) on [data-testid='todo-item'] >> nth=0 >> internal:role=checkbox
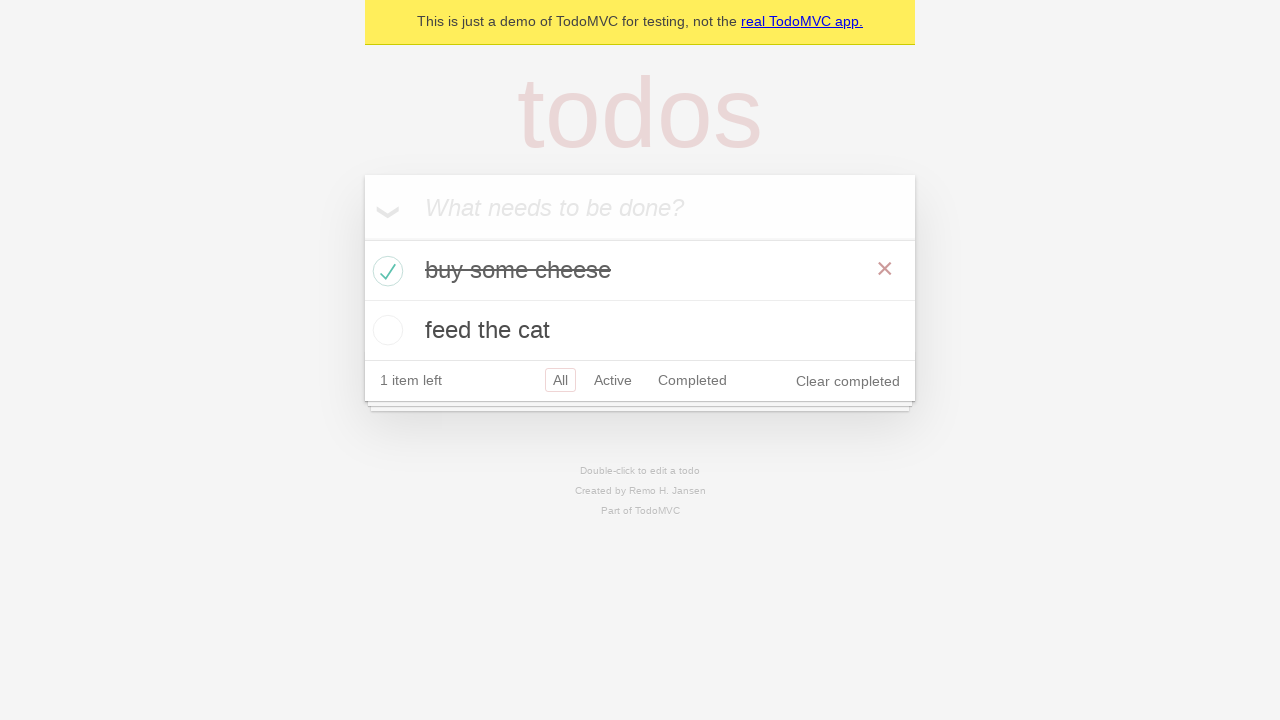

Reloaded the page to test data persistence
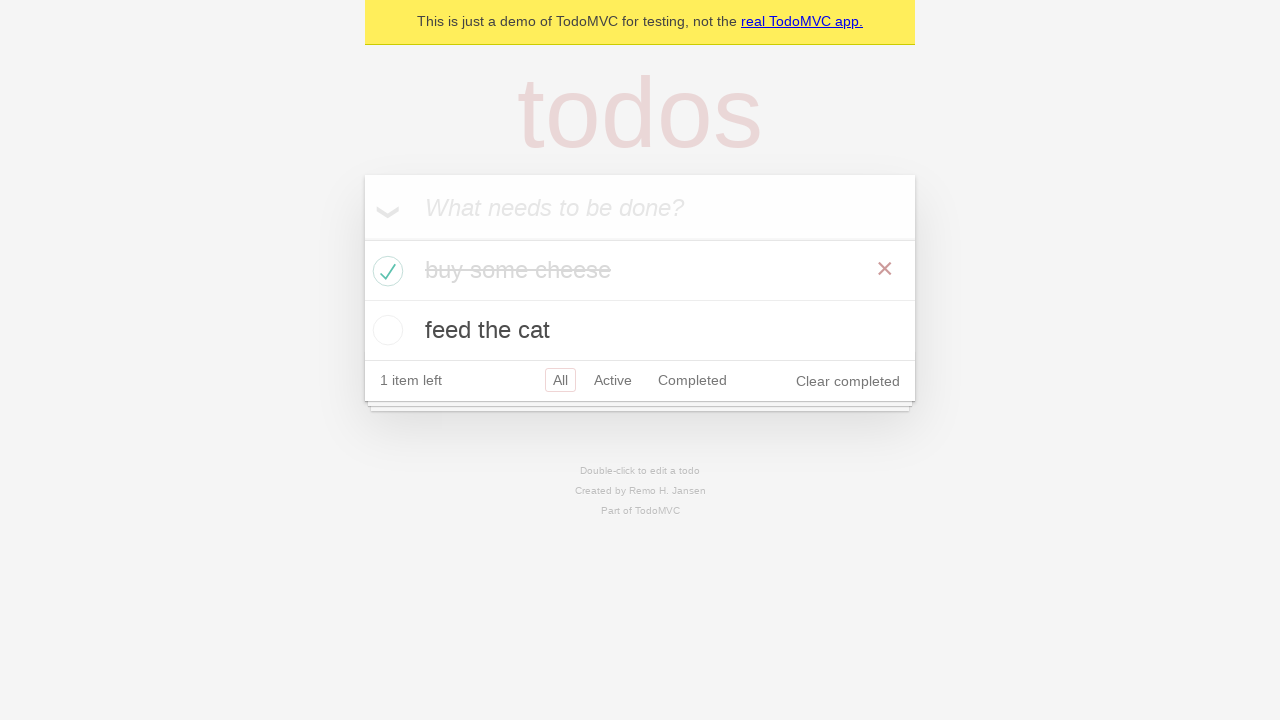

Todo items restored after page reload
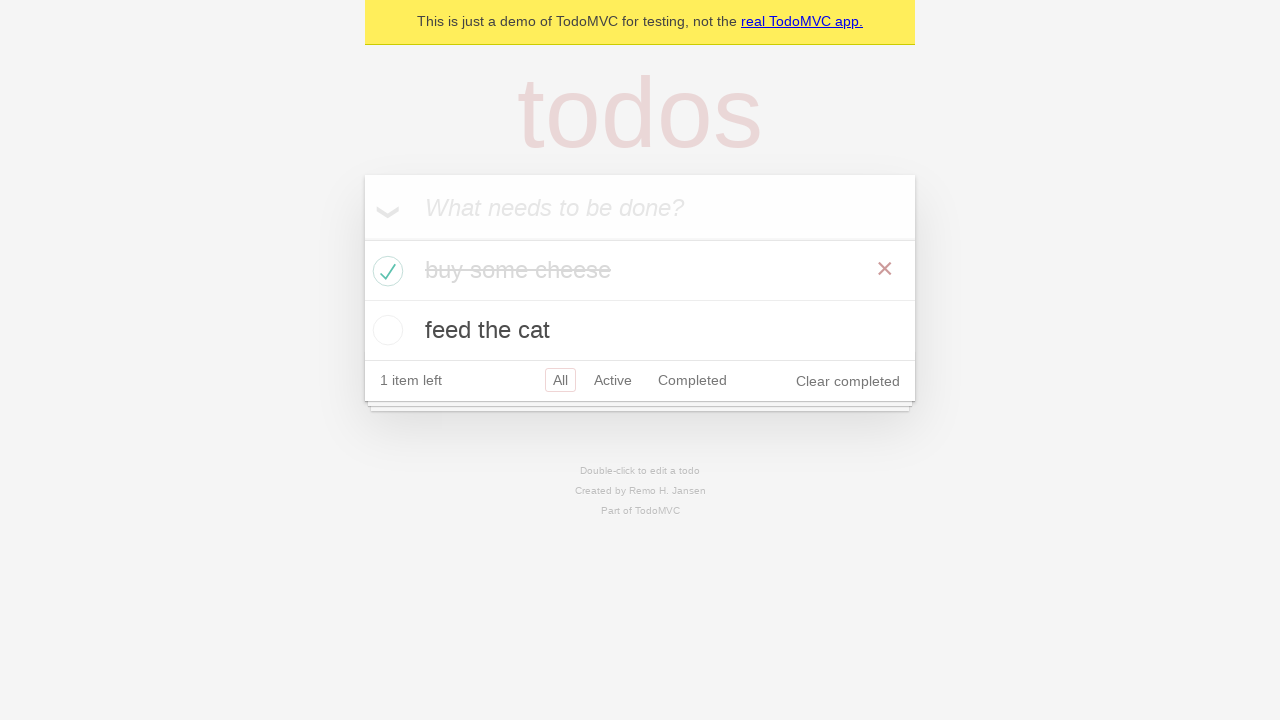

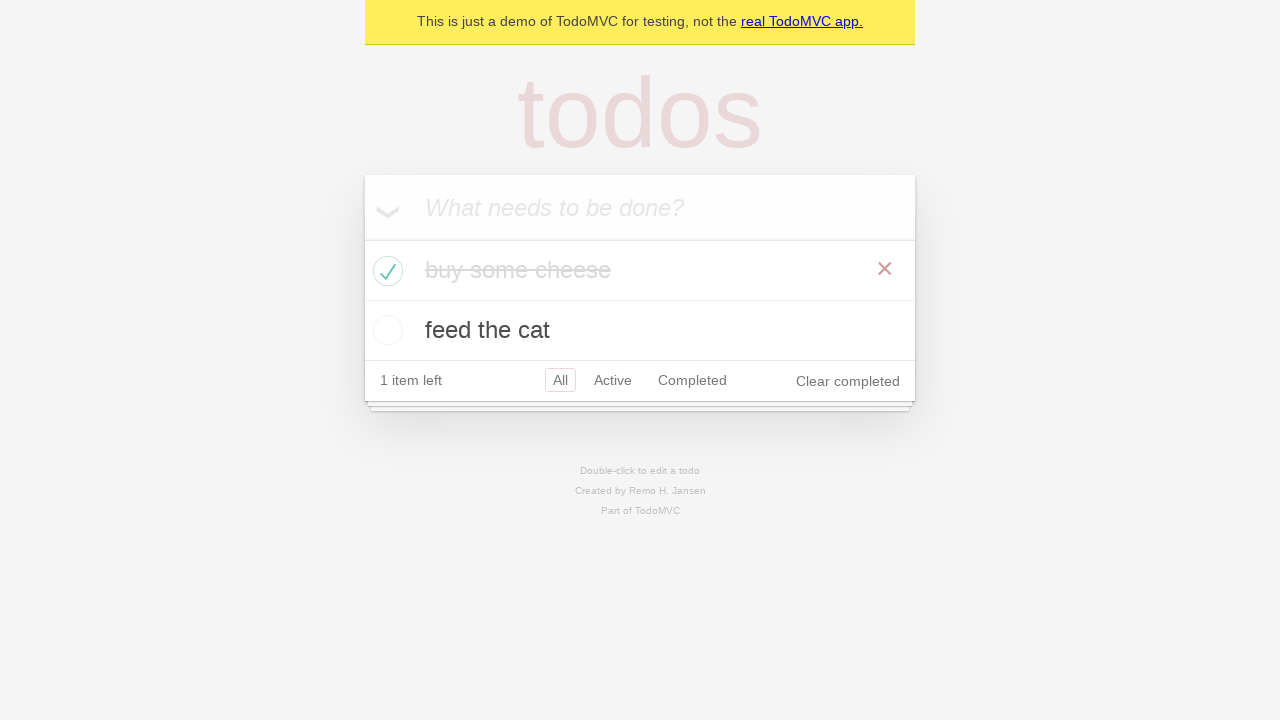